Tests AJAX functionality by clicking a button and waiting for a success message to appear after an asynchronous operation completes

Starting URL: http://uitestingplayground.com/ajax

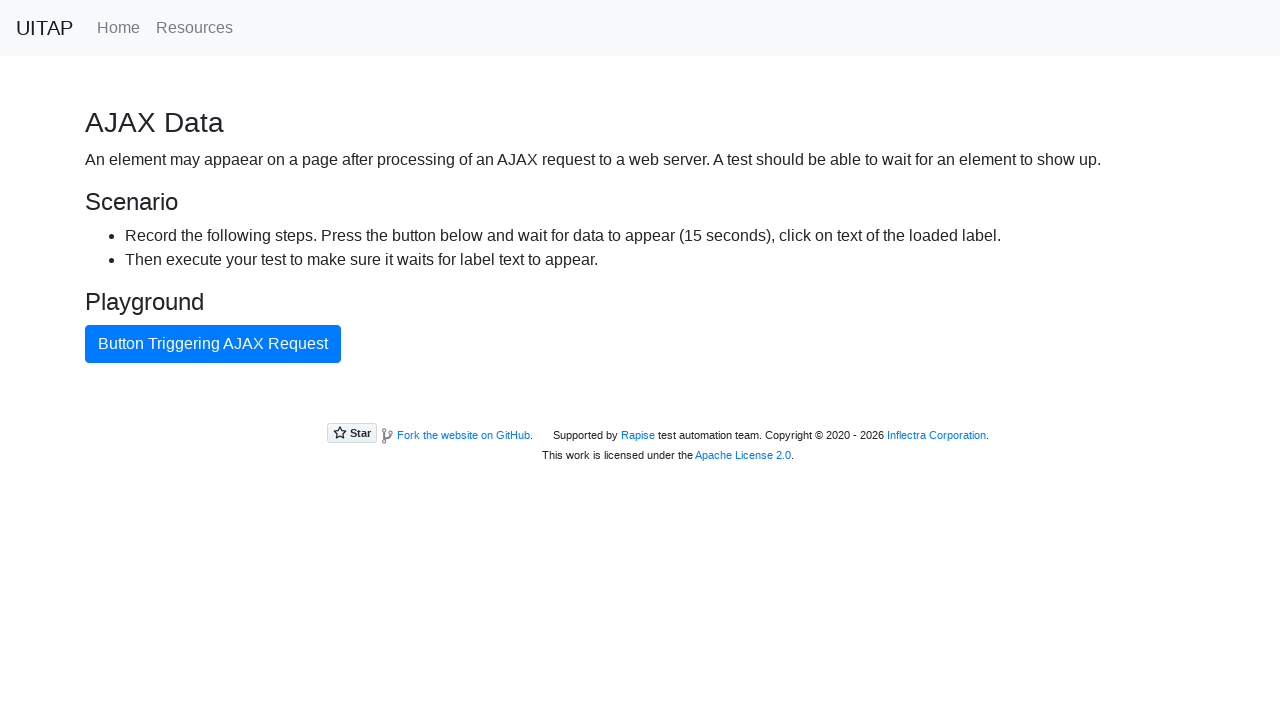

Clicked blue button to trigger AJAX request at (213, 344) on .btn.btn-primary
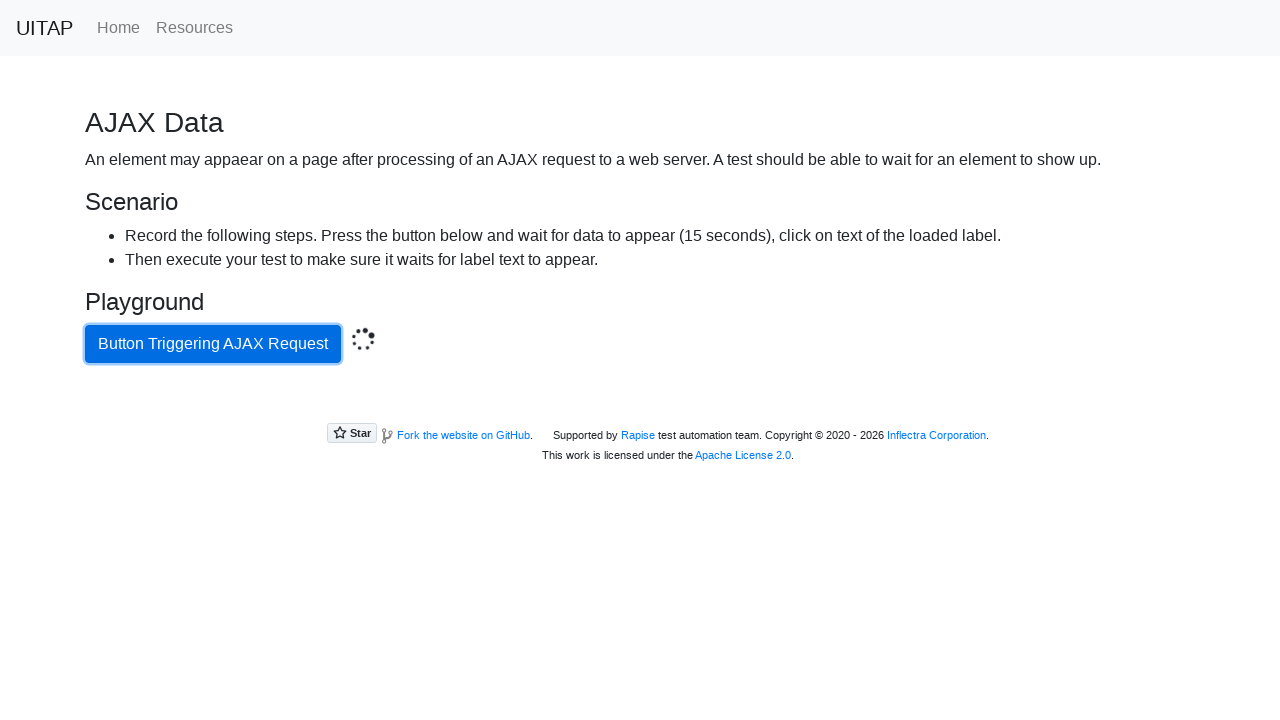

AJAX response received and success message appeared
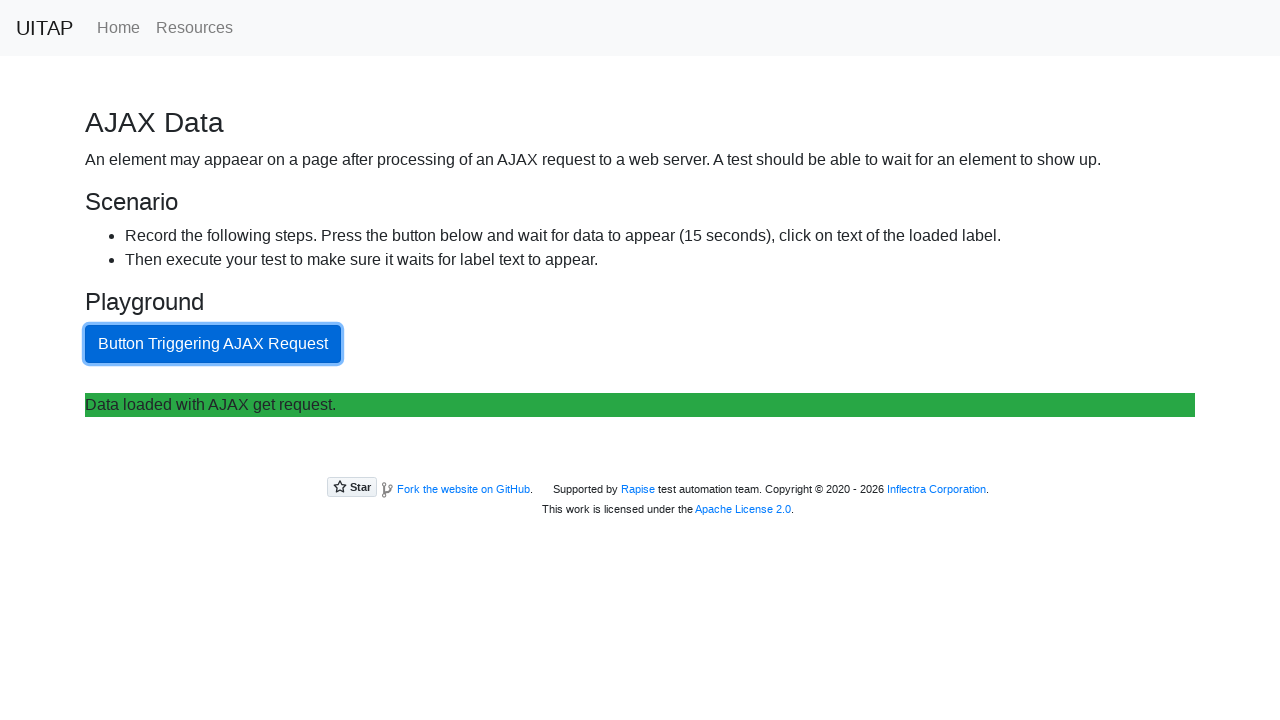

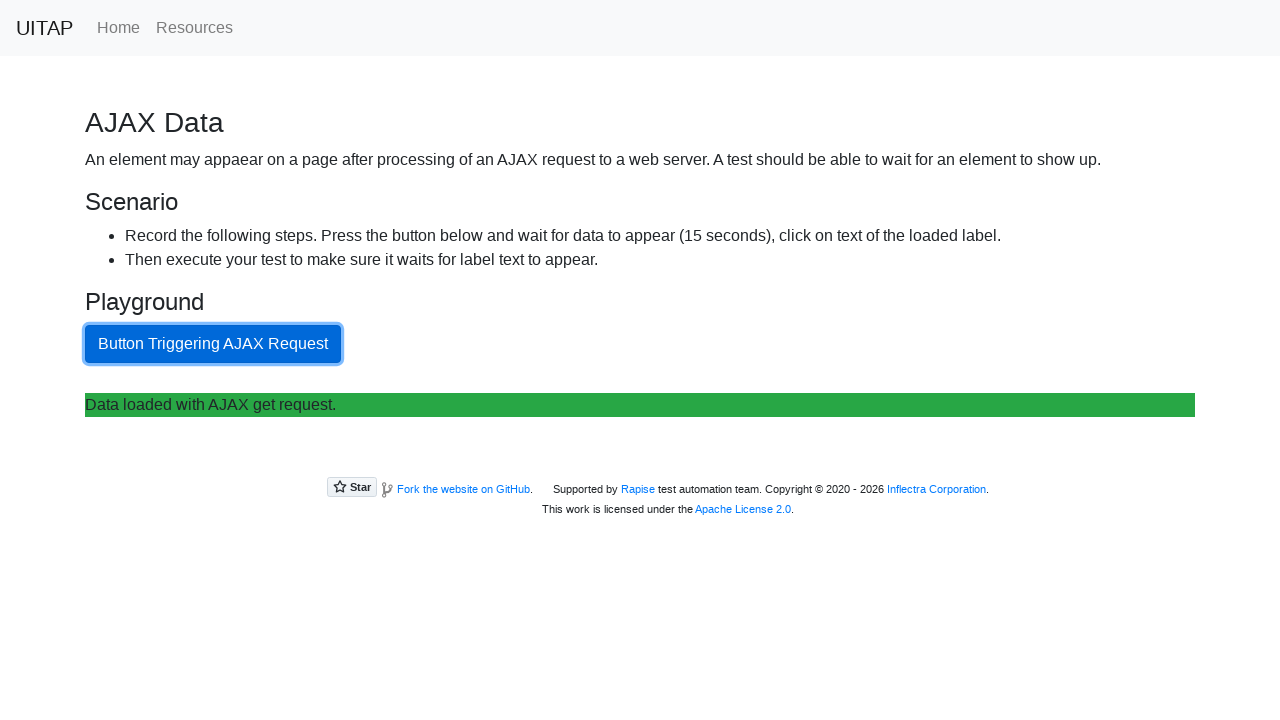